Tests a registration form by filling all required input fields with test data, submitting the form, and verifying that a success message is displayed.

Starting URL: http://suninjuly.github.io/registration1.html

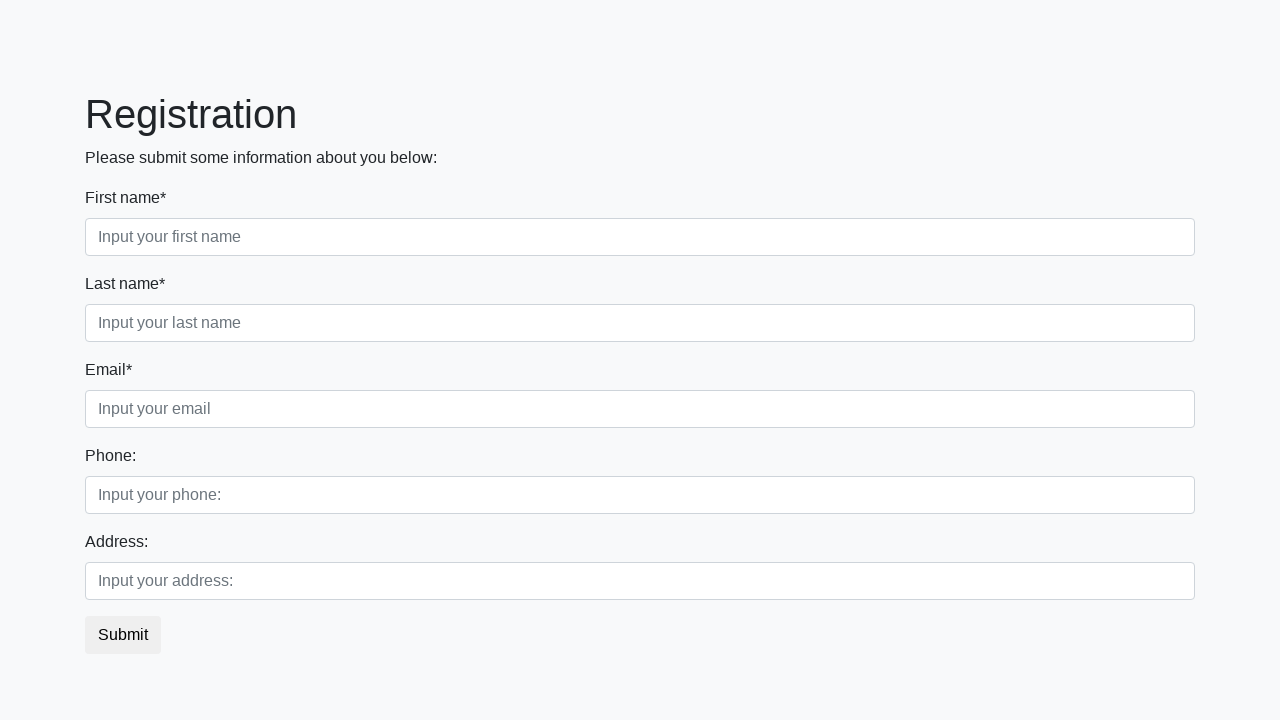

Filled required input field 1 with 'Test text' on input[required] >> nth=0
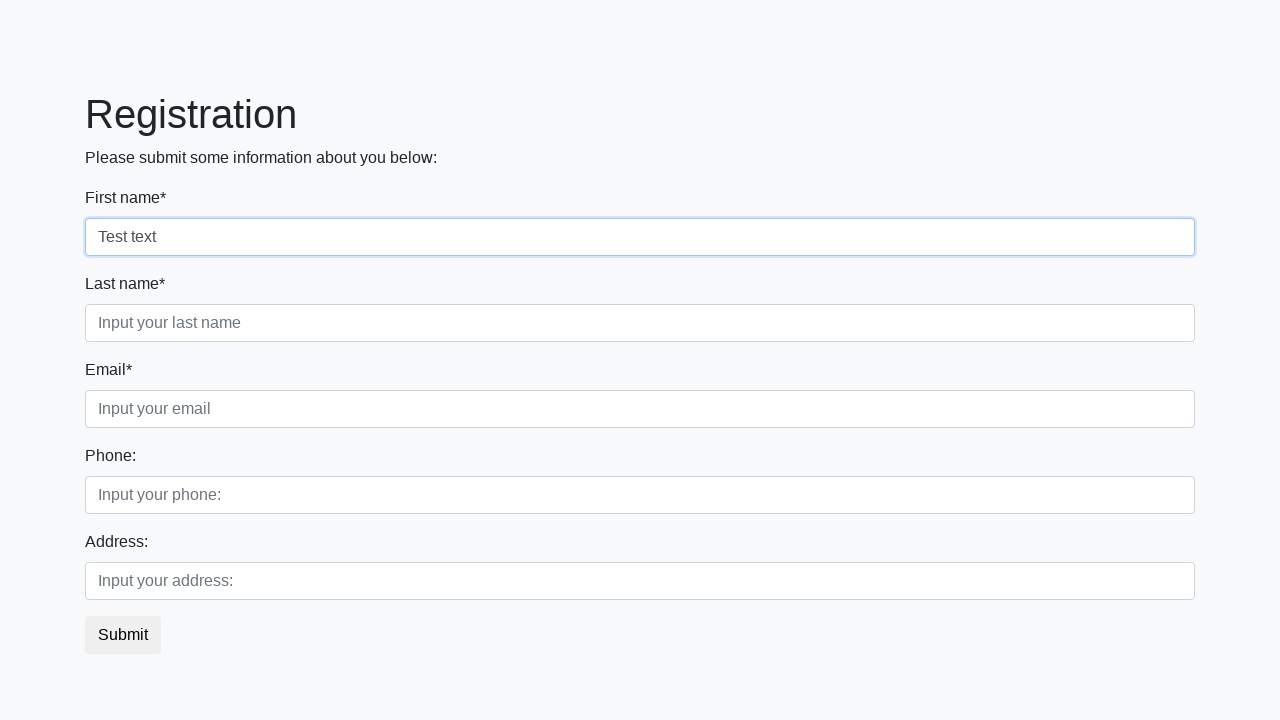

Filled required input field 2 with 'Test text' on input[required] >> nth=1
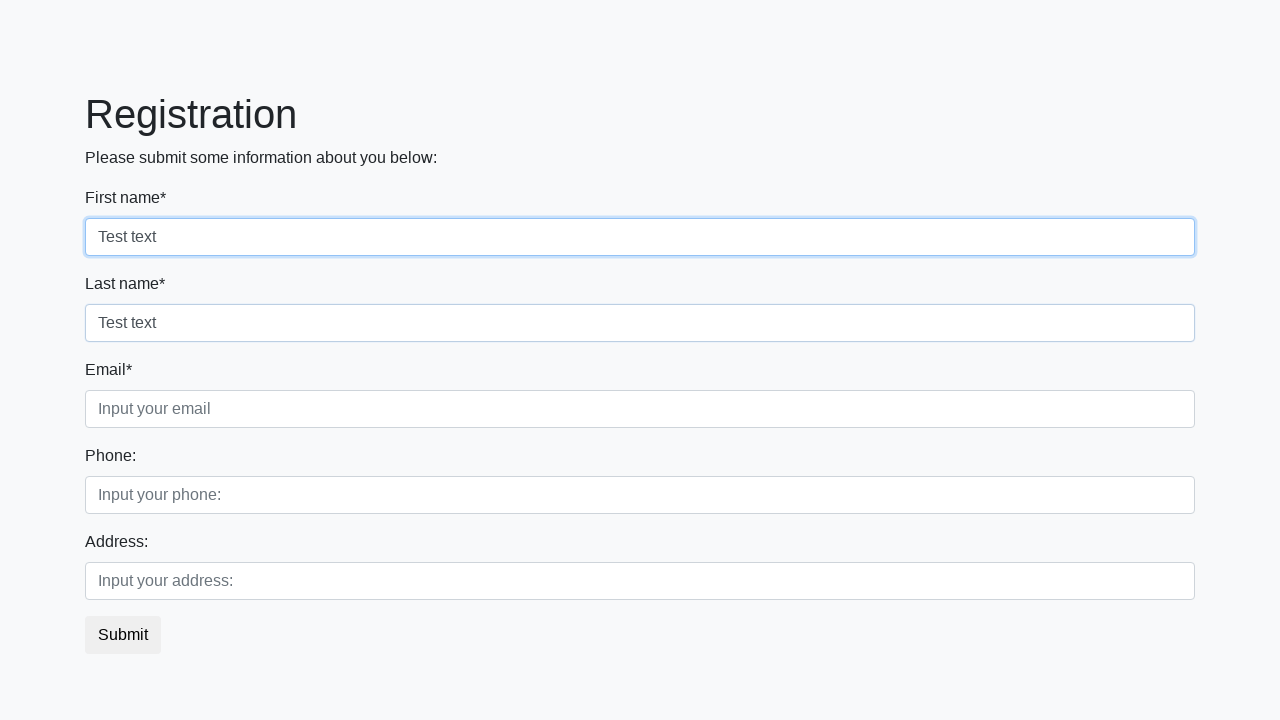

Filled required input field 3 with 'Test text' on input[required] >> nth=2
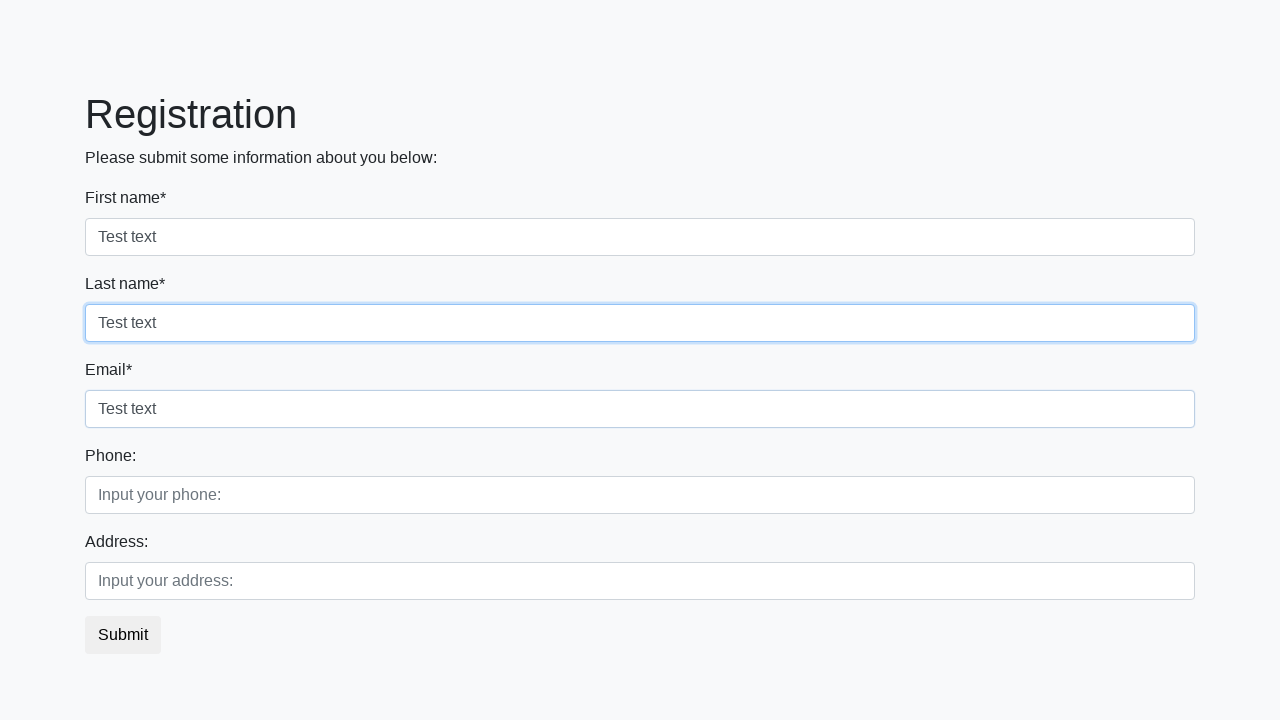

Clicked submit button to register at (123, 635) on button.btn
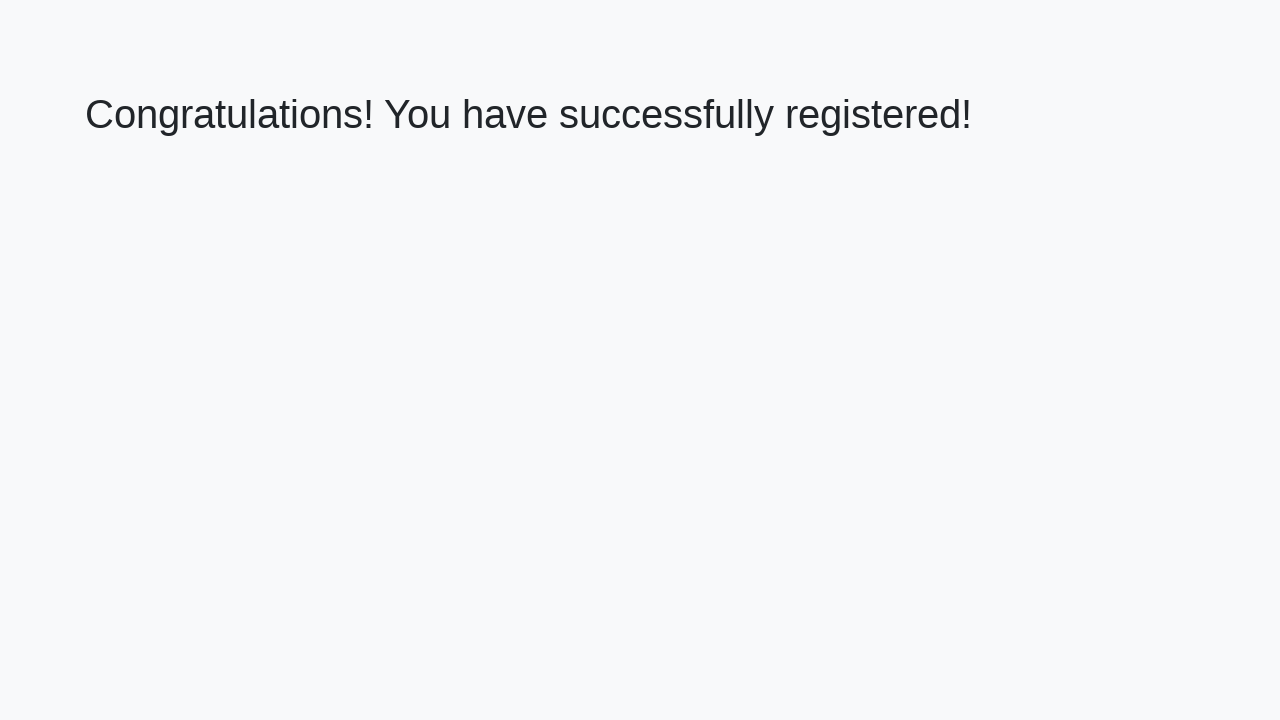

Success message heading loaded
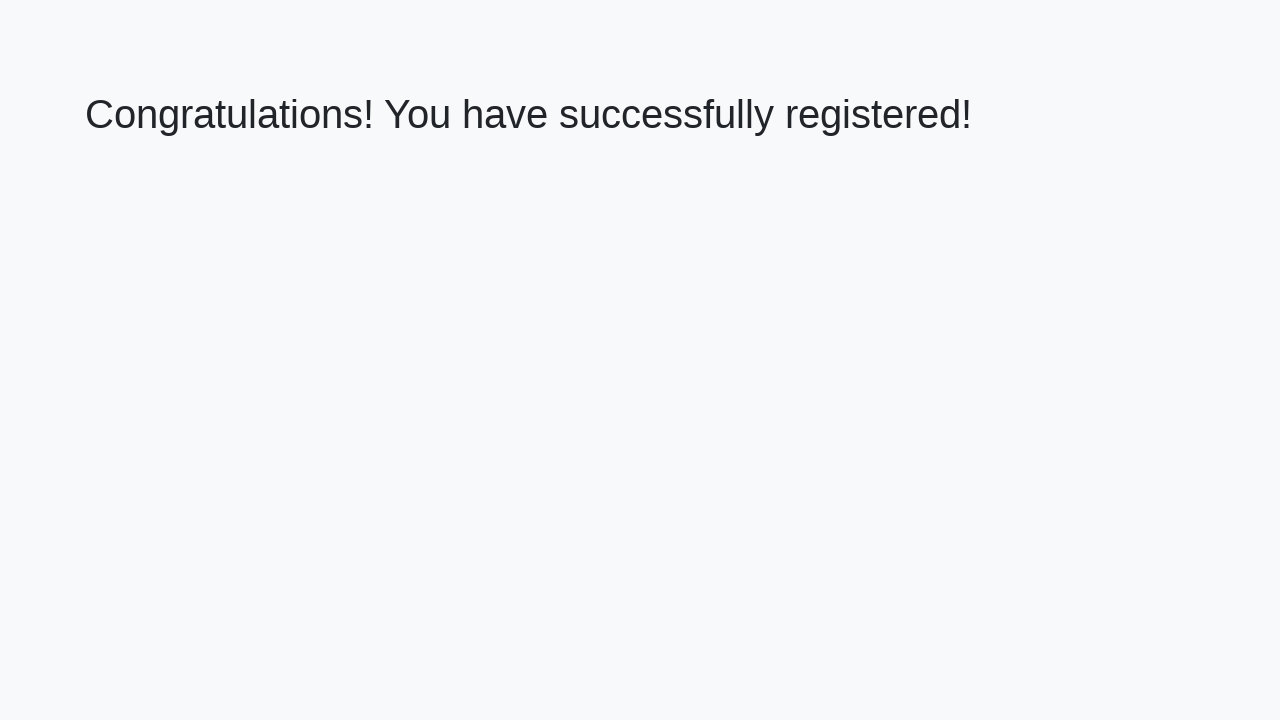

Retrieved success message text content
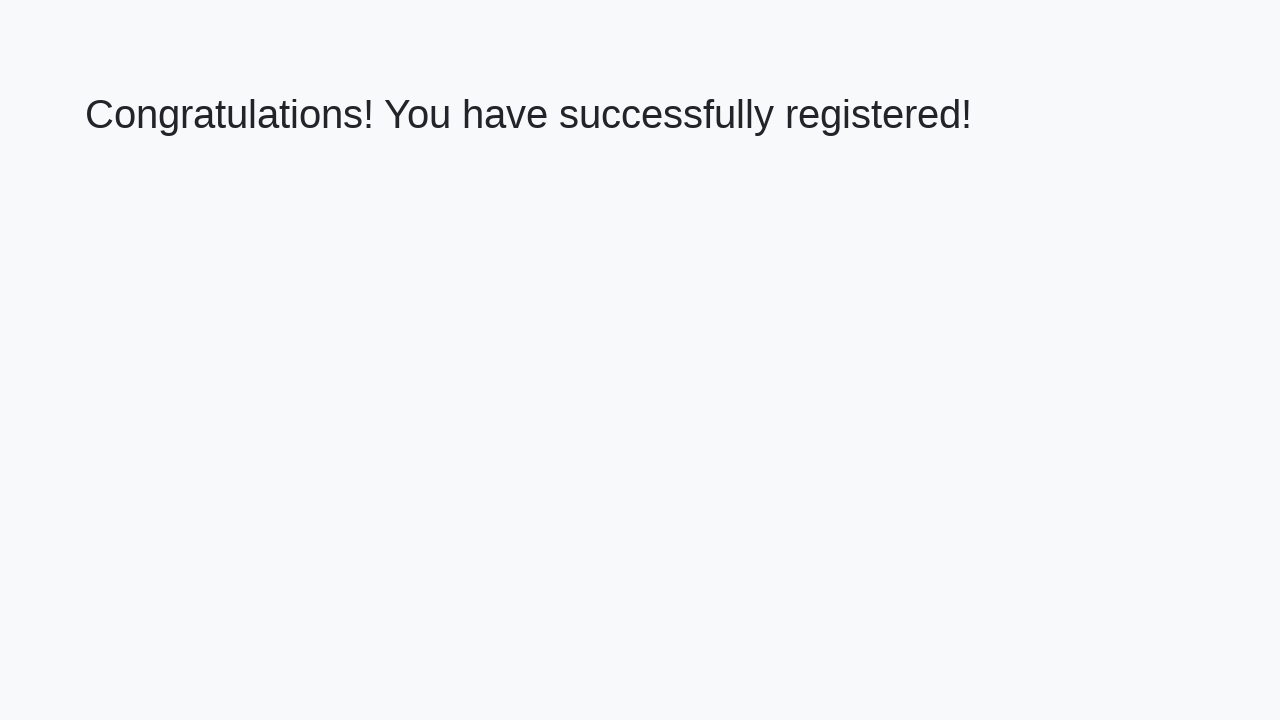

Verified success message: 'Congratulations! You have successfully registered!'
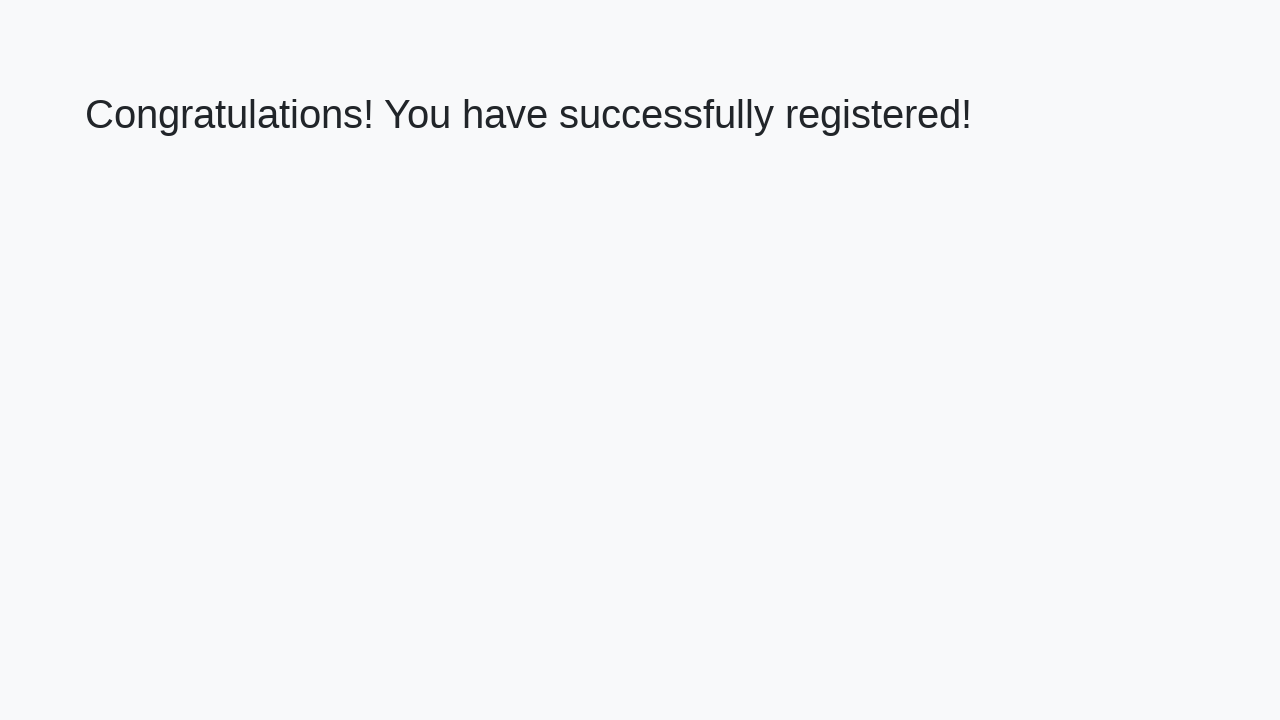

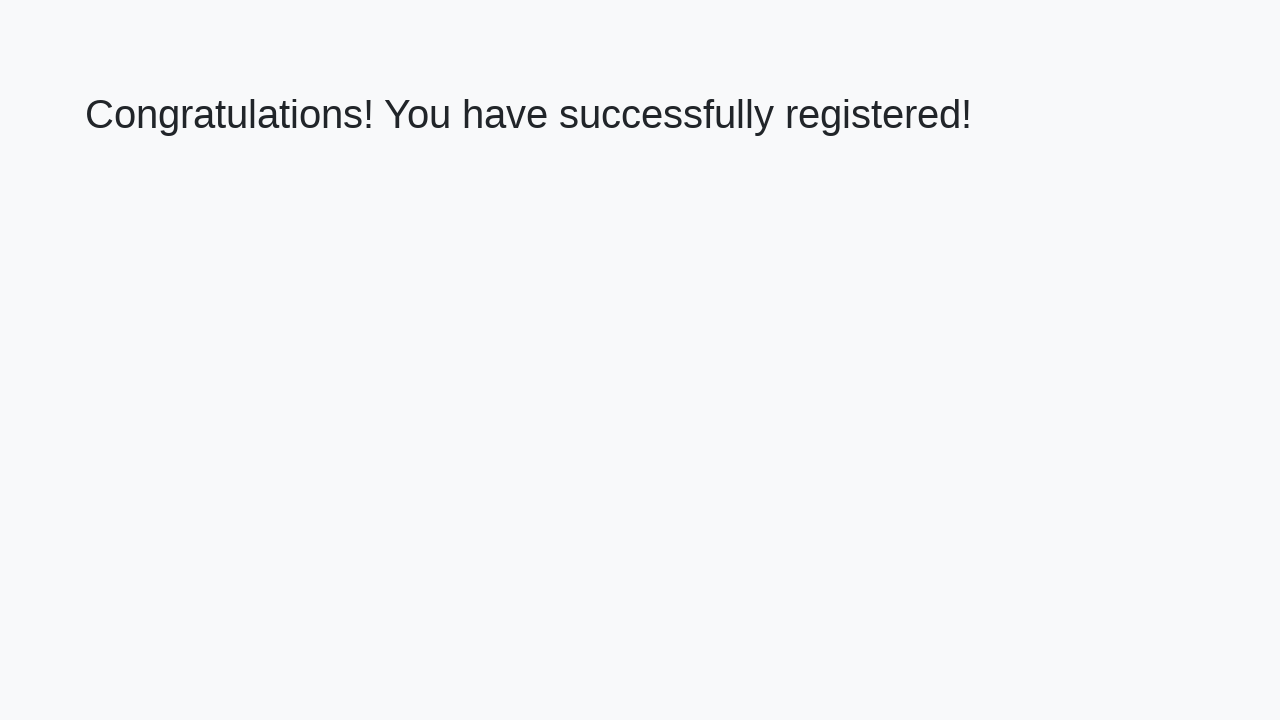